Tests that the Clear completed button displays correct text when an item is completed

Starting URL: https://demo.playwright.dev/todomvc

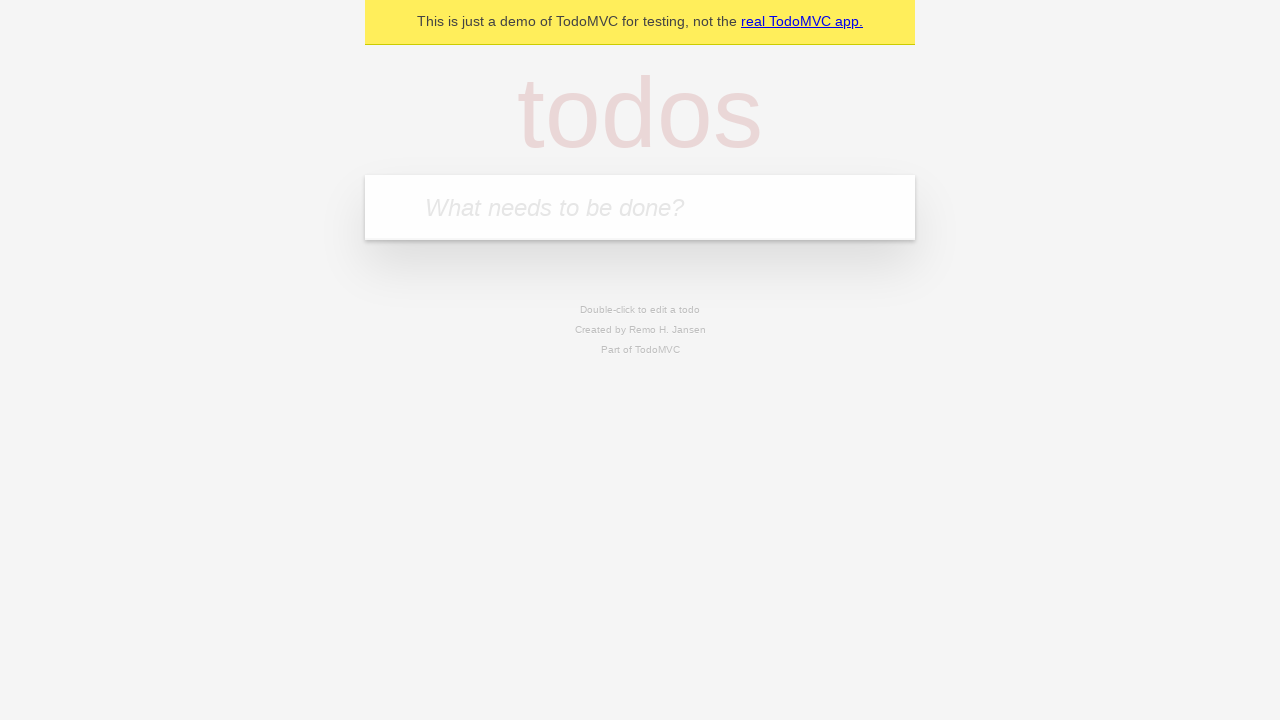

Filled todo input with 'buy some cheese' on internal:attr=[placeholder="What needs to be done?"i]
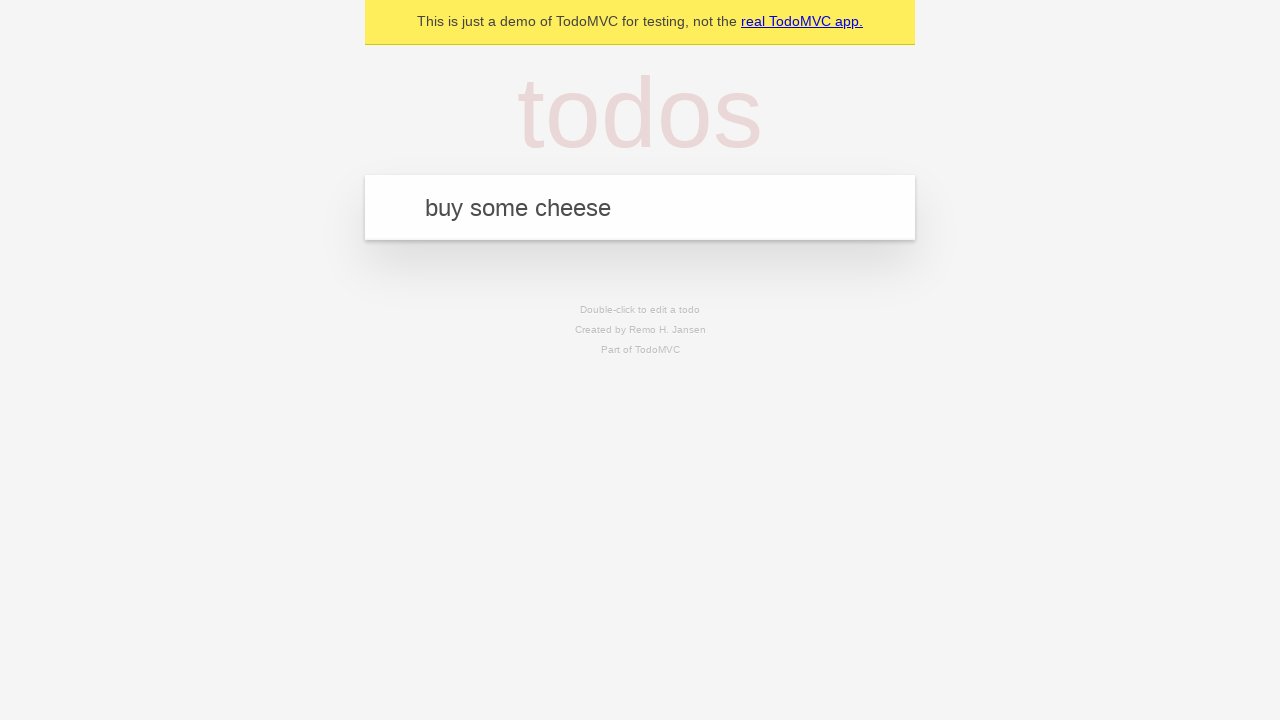

Pressed Enter to add first todo on internal:attr=[placeholder="What needs to be done?"i]
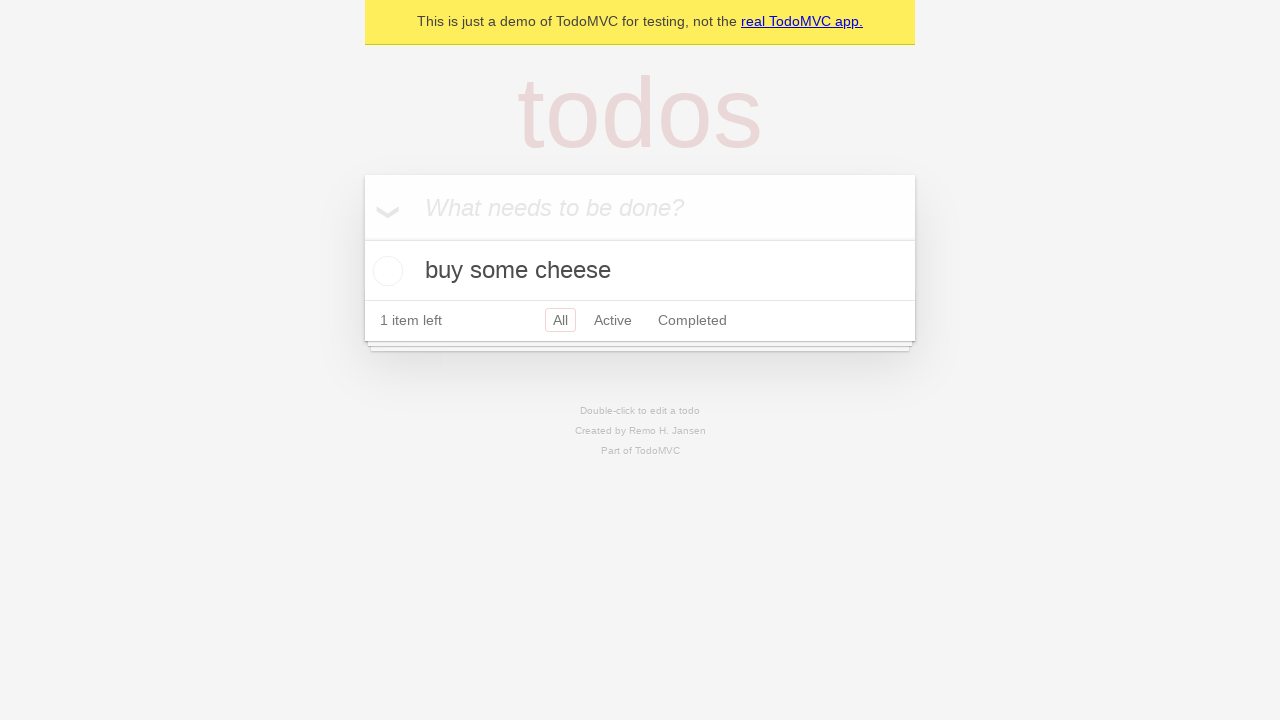

Filled todo input with 'feed the cat' on internal:attr=[placeholder="What needs to be done?"i]
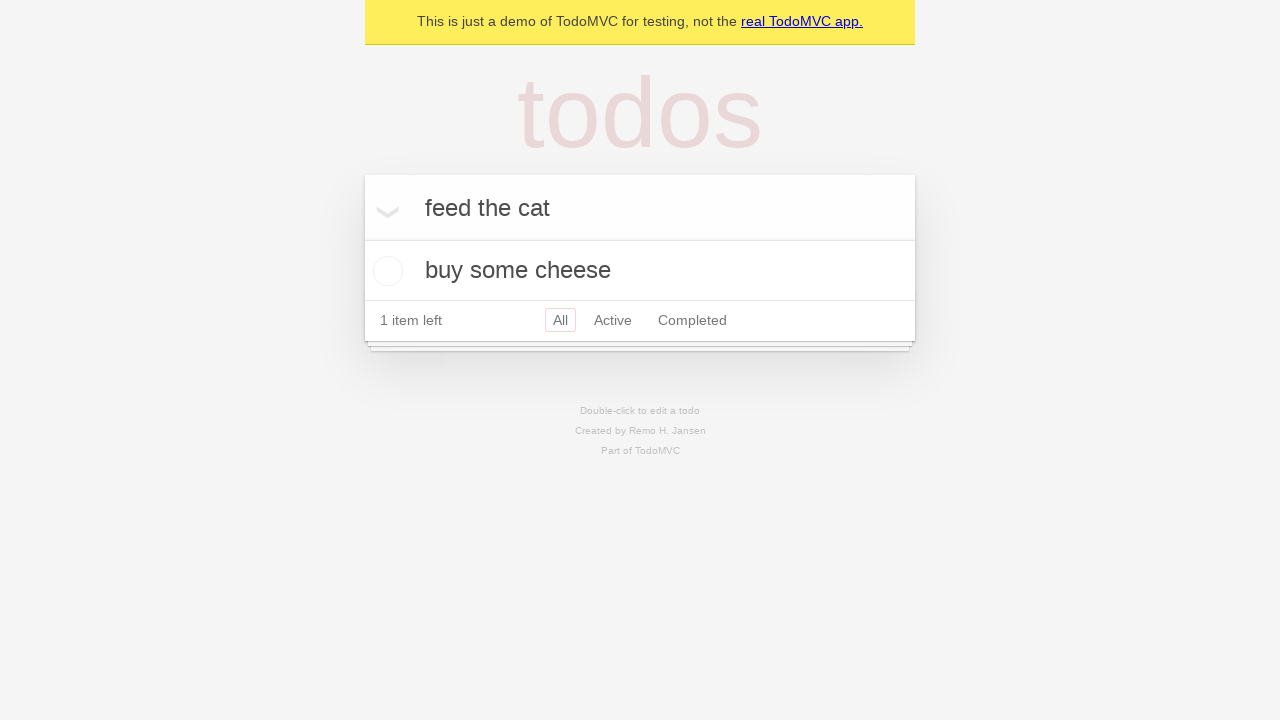

Pressed Enter to add second todo on internal:attr=[placeholder="What needs to be done?"i]
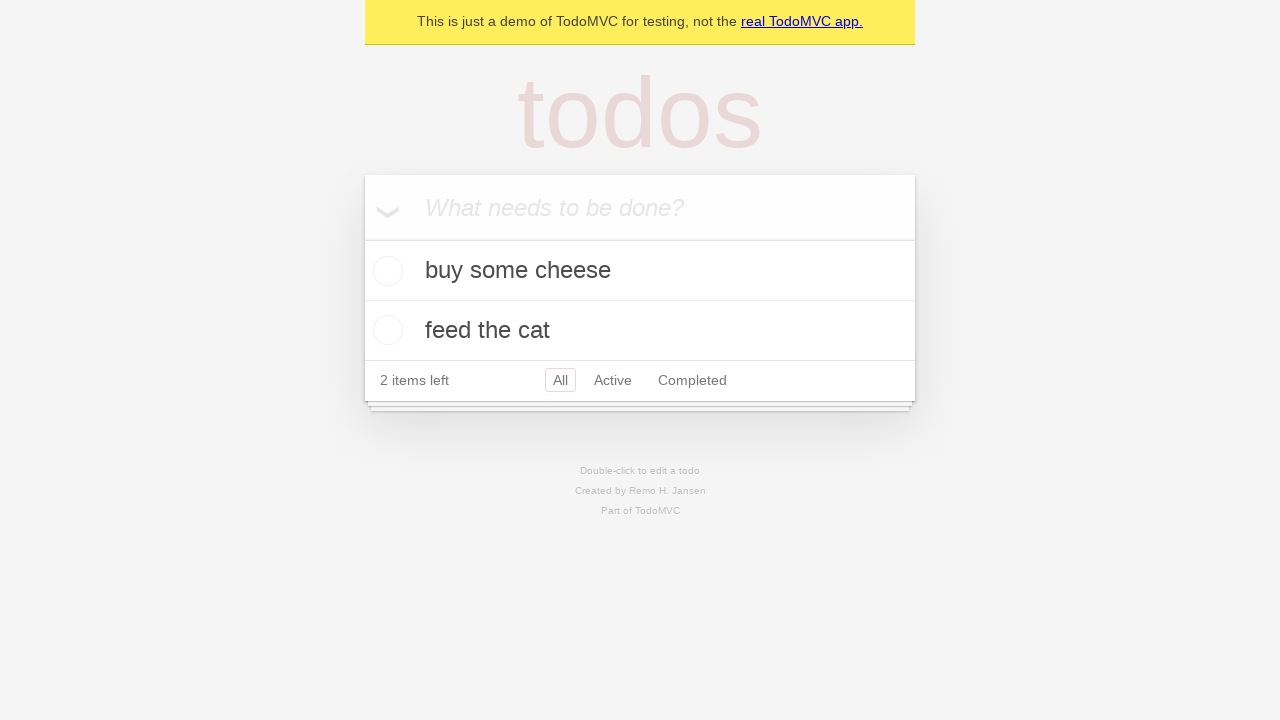

Filled todo input with 'book a doctors appointment' on internal:attr=[placeholder="What needs to be done?"i]
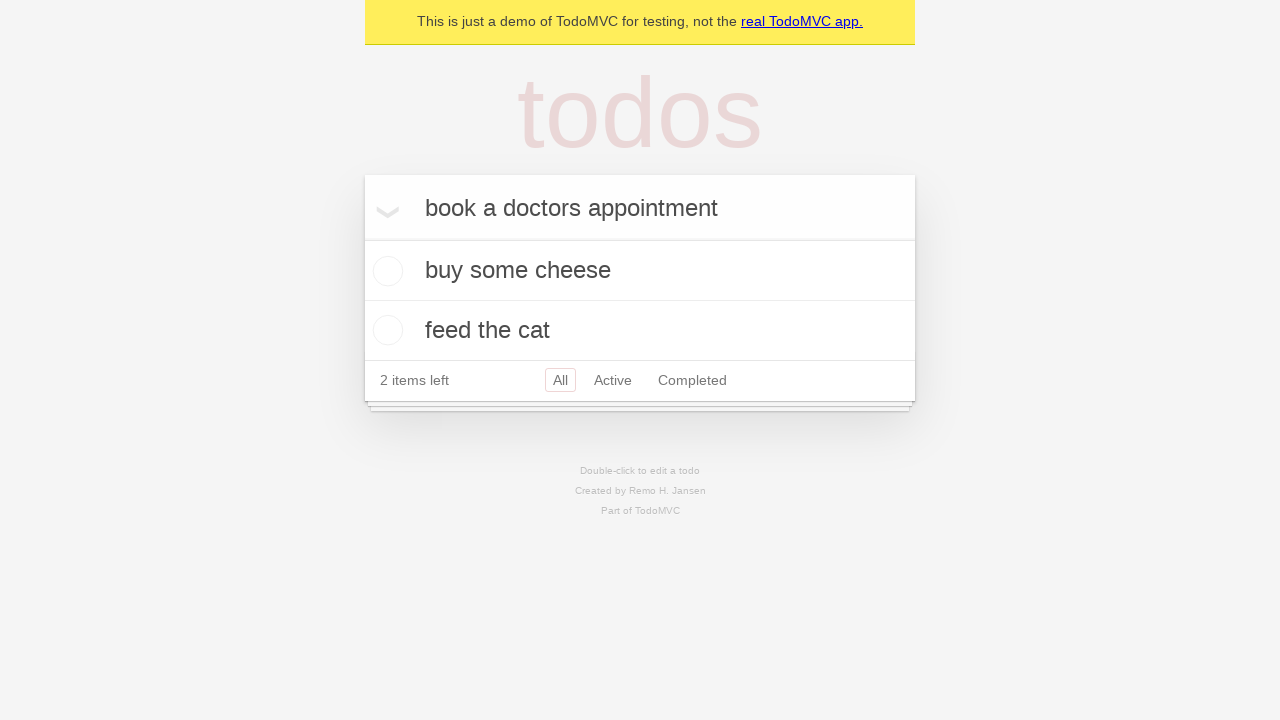

Pressed Enter to add third todo on internal:attr=[placeholder="What needs to be done?"i]
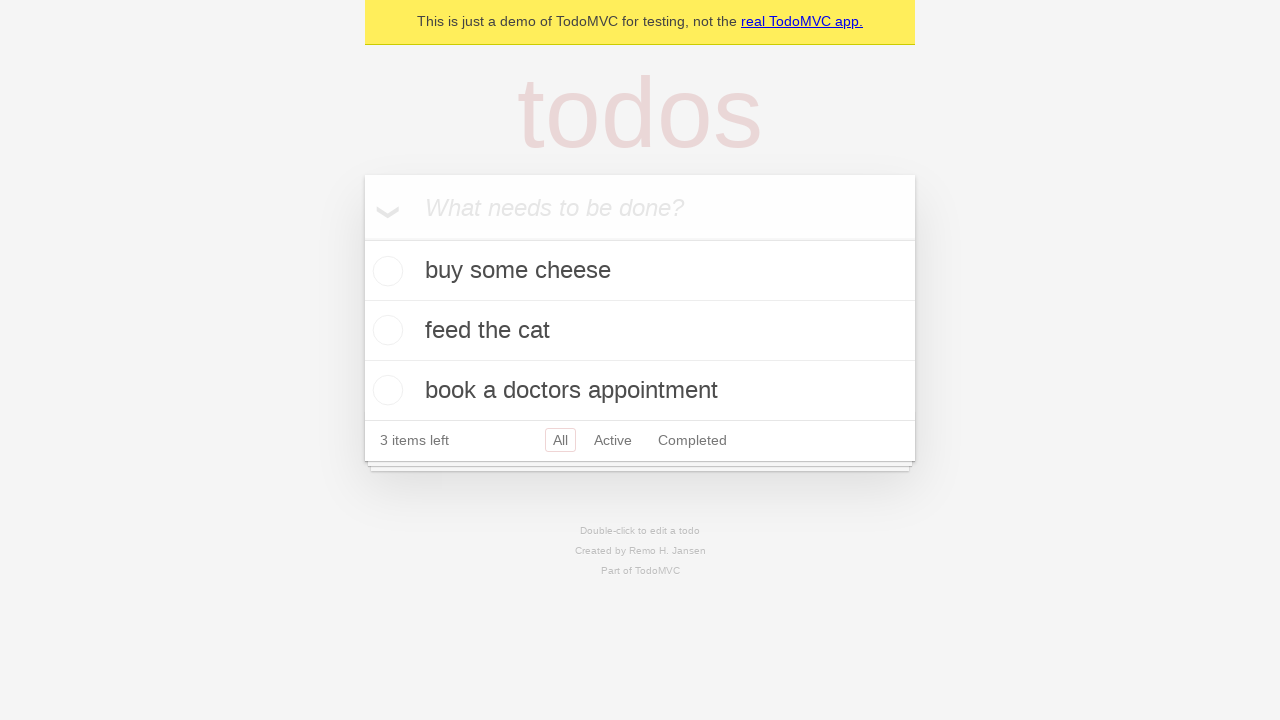

Checked the first todo item as completed at (385, 271) on .todo-list li .toggle >> nth=0
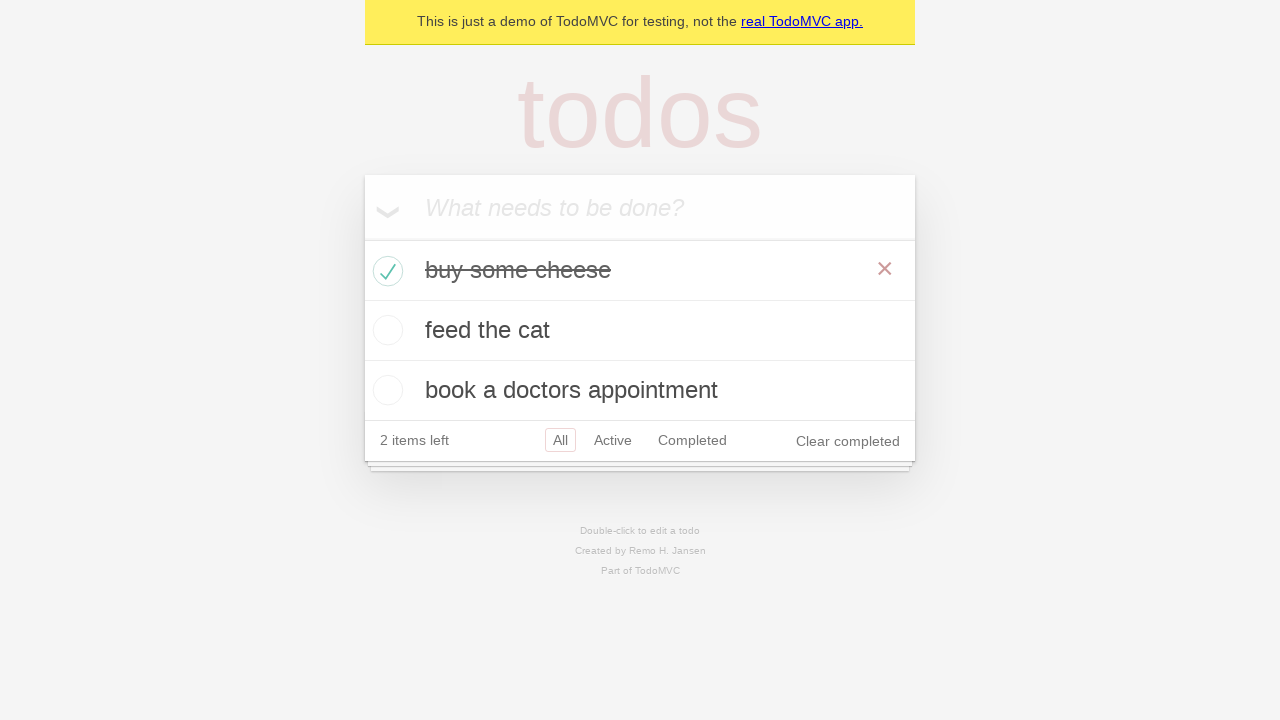

Verified 'Clear completed' button is visible
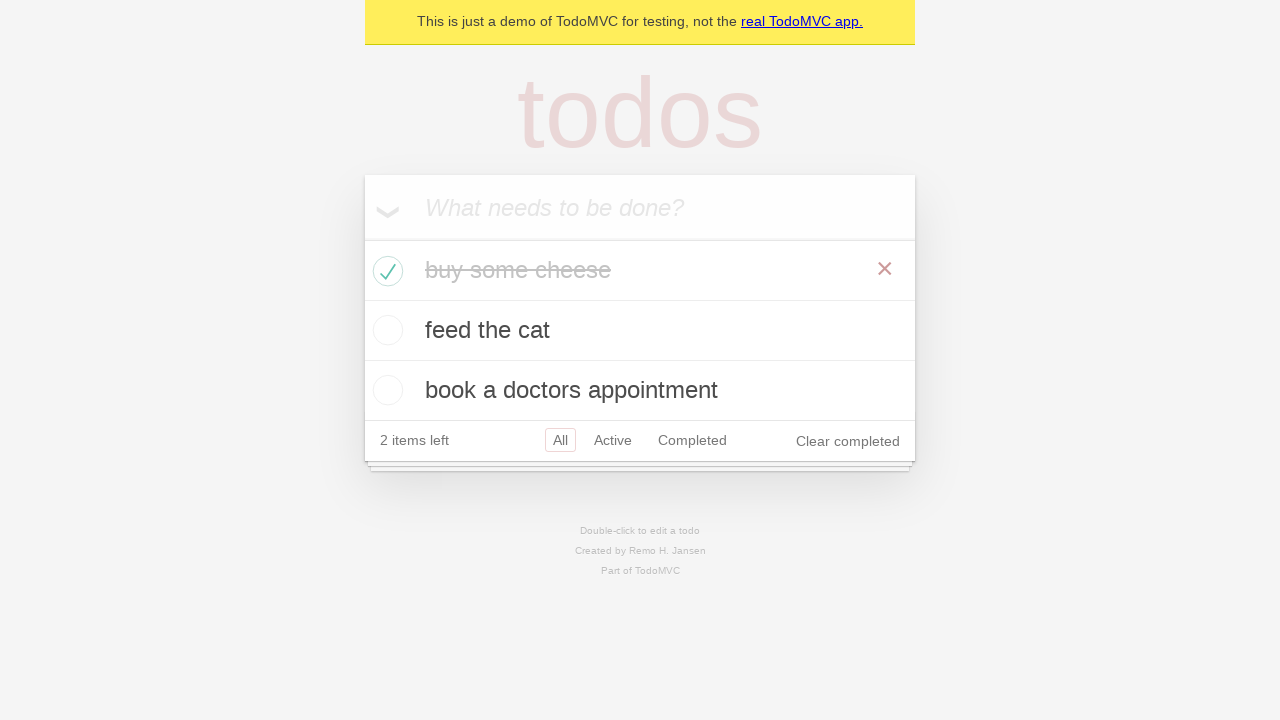

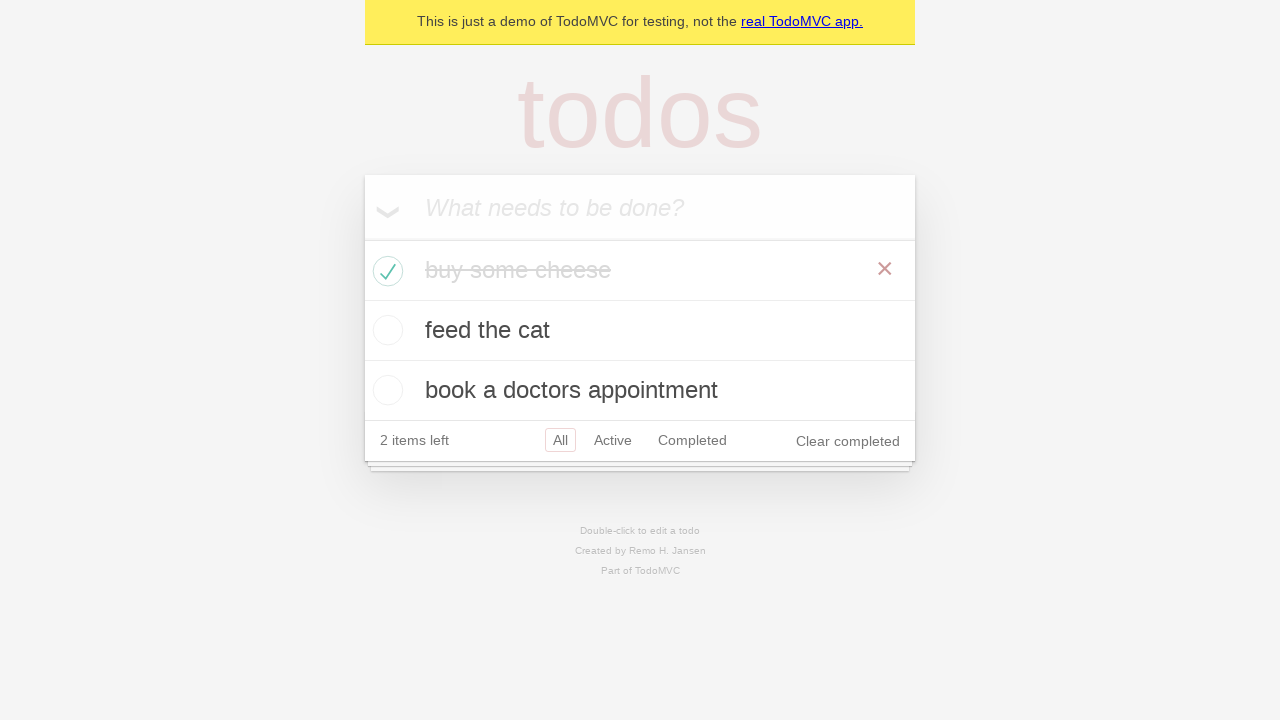